Navigates to AccessScan demo page, injects a 'Locate in code' button, clicks it to simulate copying code to clipboard

Starting URL: https://accessscan-demo1-1a36.vercel.app/#/report/demo

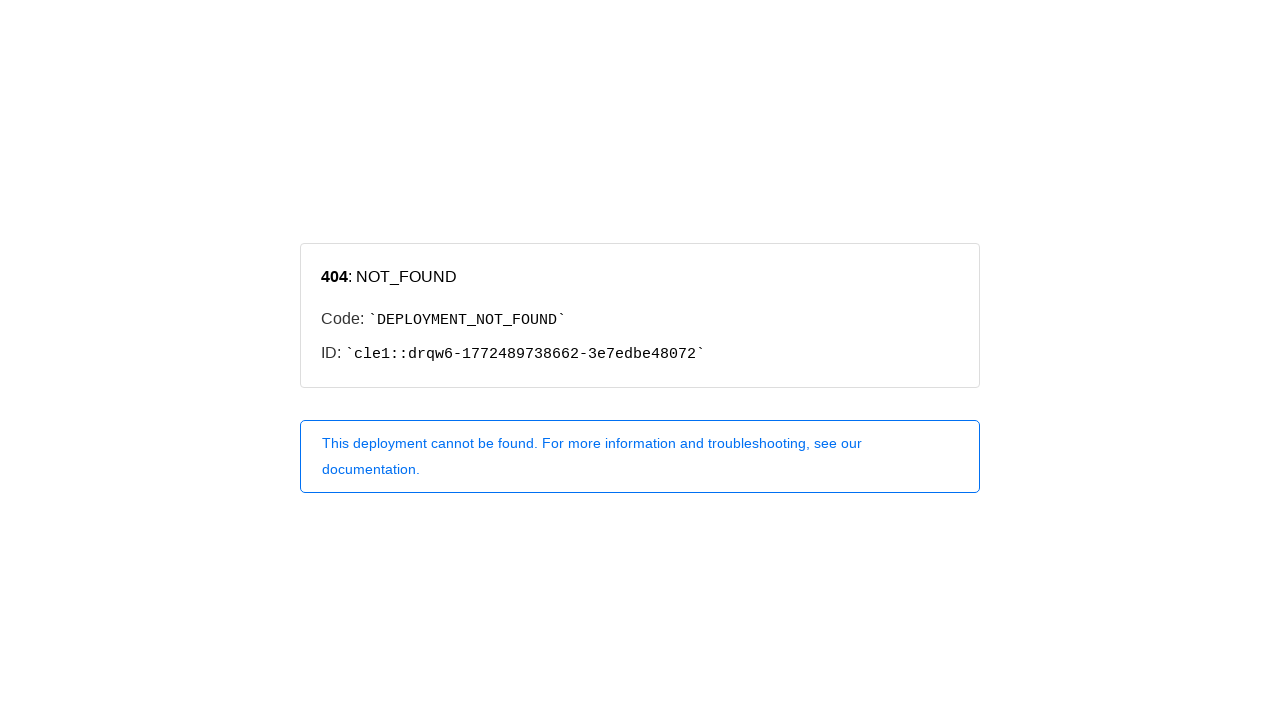

Navigated to AccessScan demo page
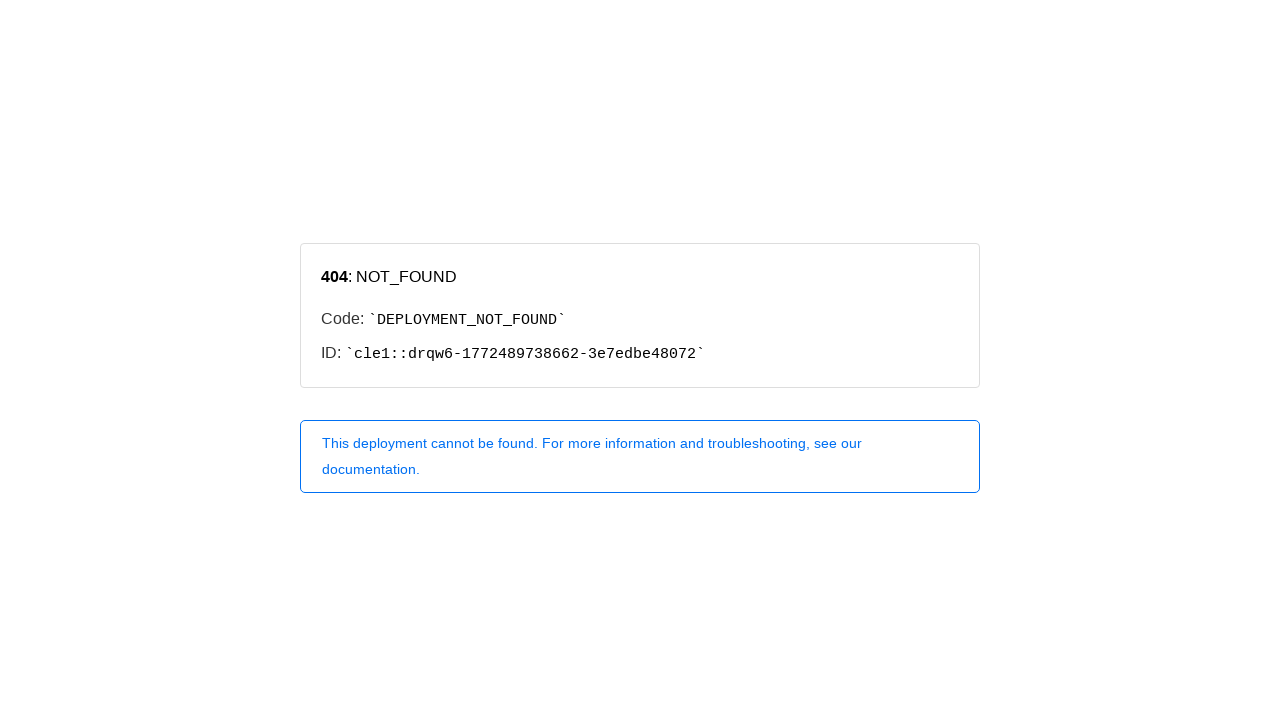

Injected 'Locate in code' button into page
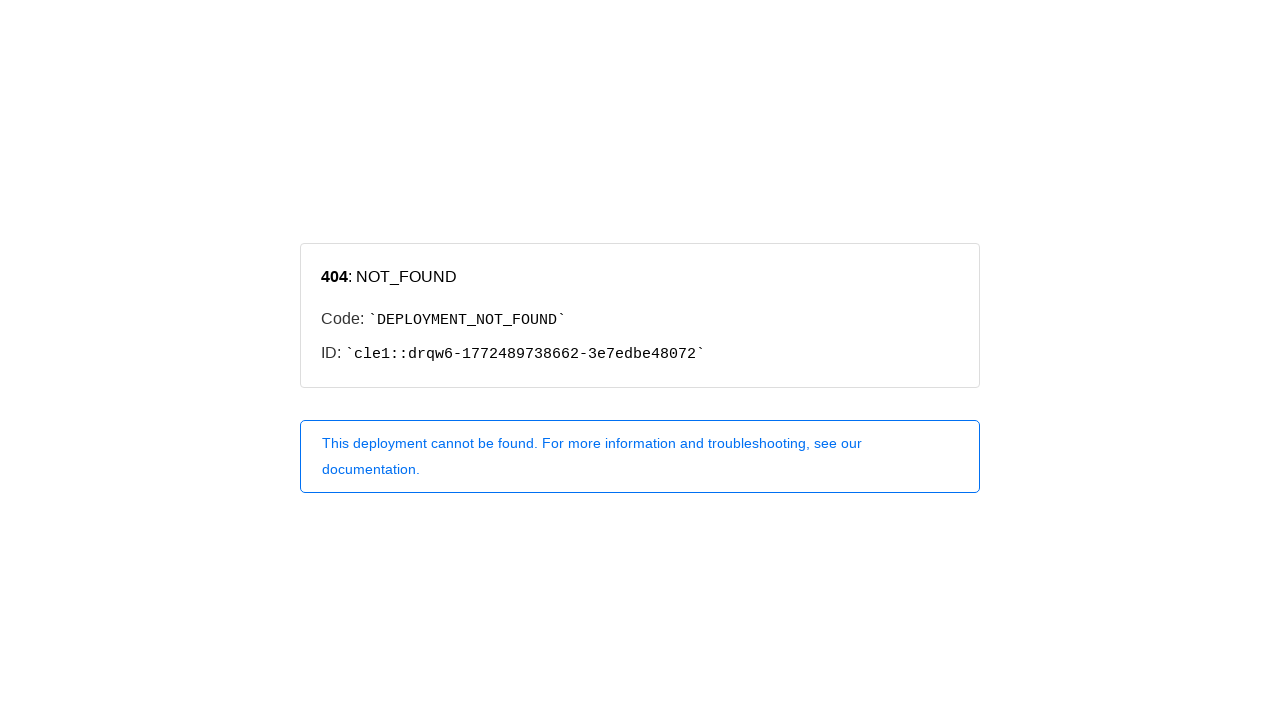

Clicked 'Locate in code' button to copy CSS to clipboard at (50, 708) on #locate-btn
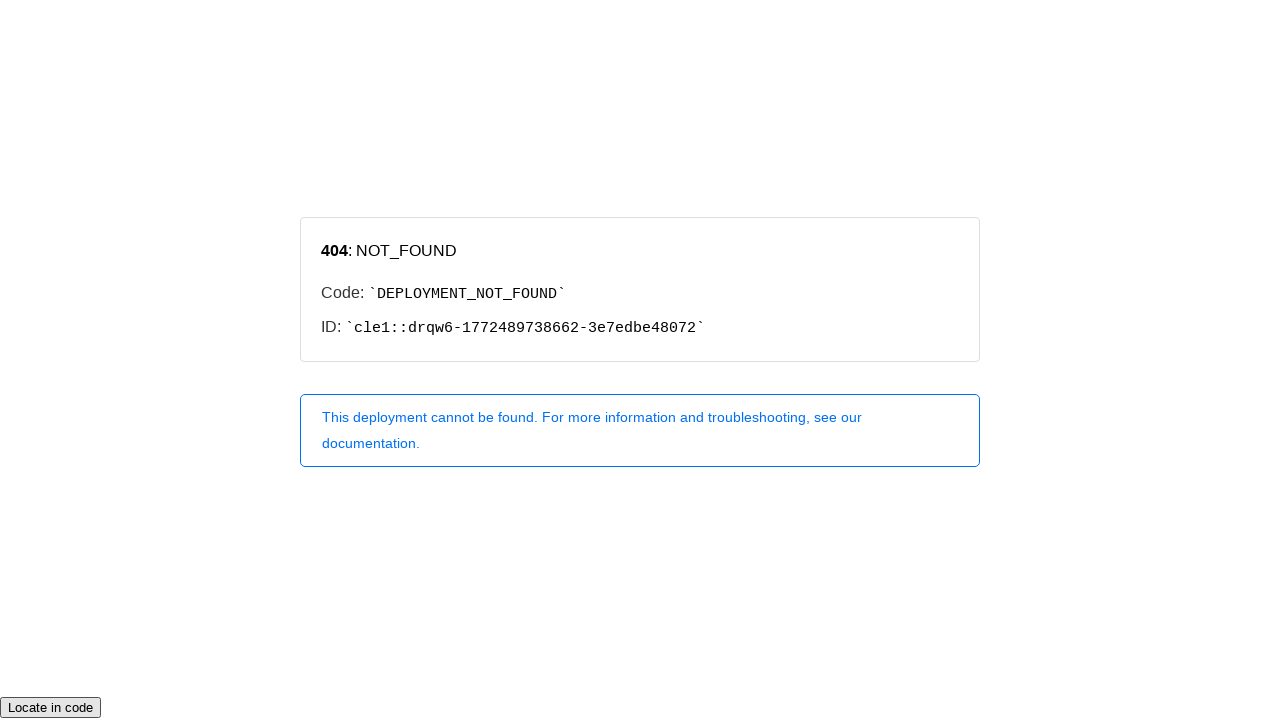

Waited for clipboard action to complete
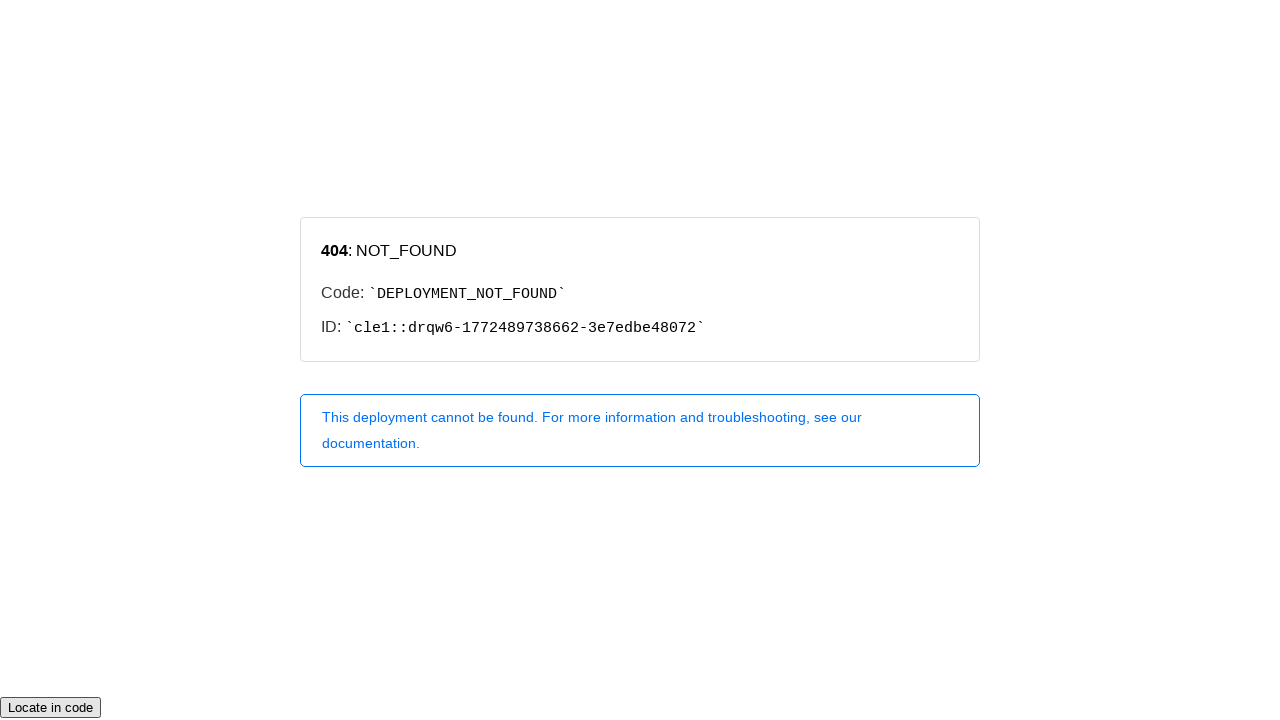

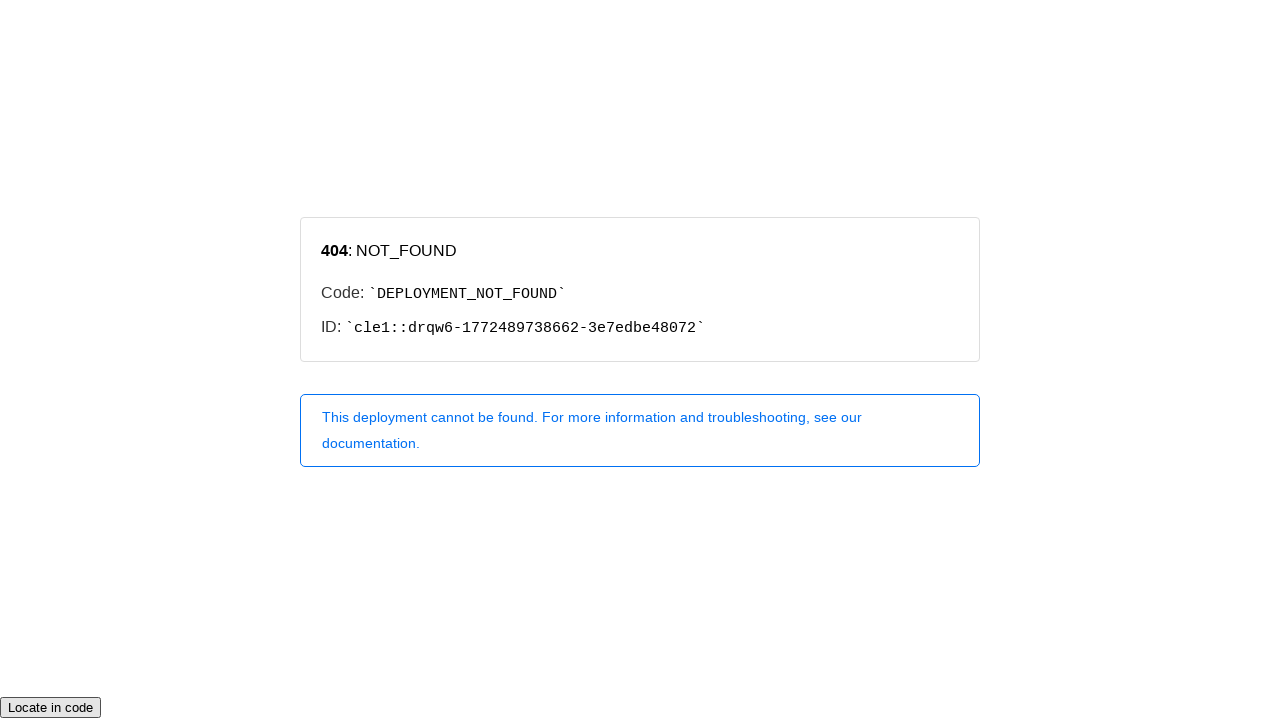